Tests a web game by clicking the start button and pressing the up arrow key to verify player movement changes position

Starting URL: https://nmarhari.github.io/SWE-Alpha/

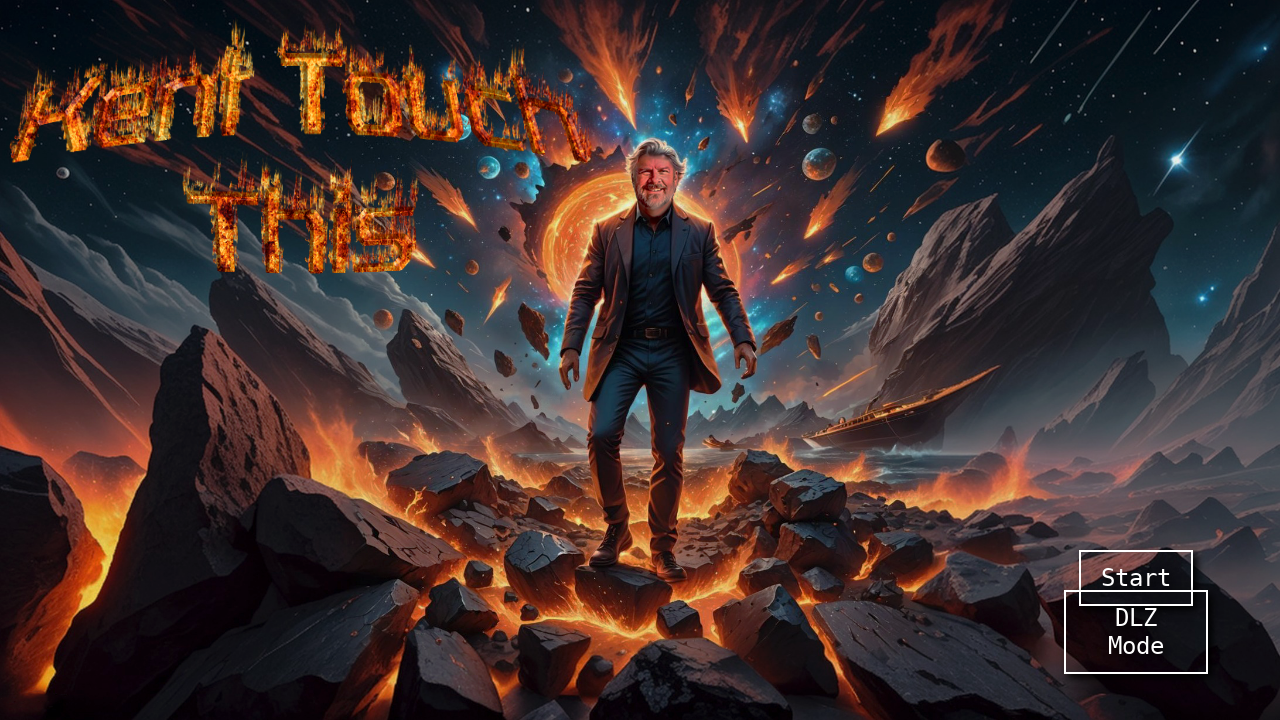

Waited for start button to be visible
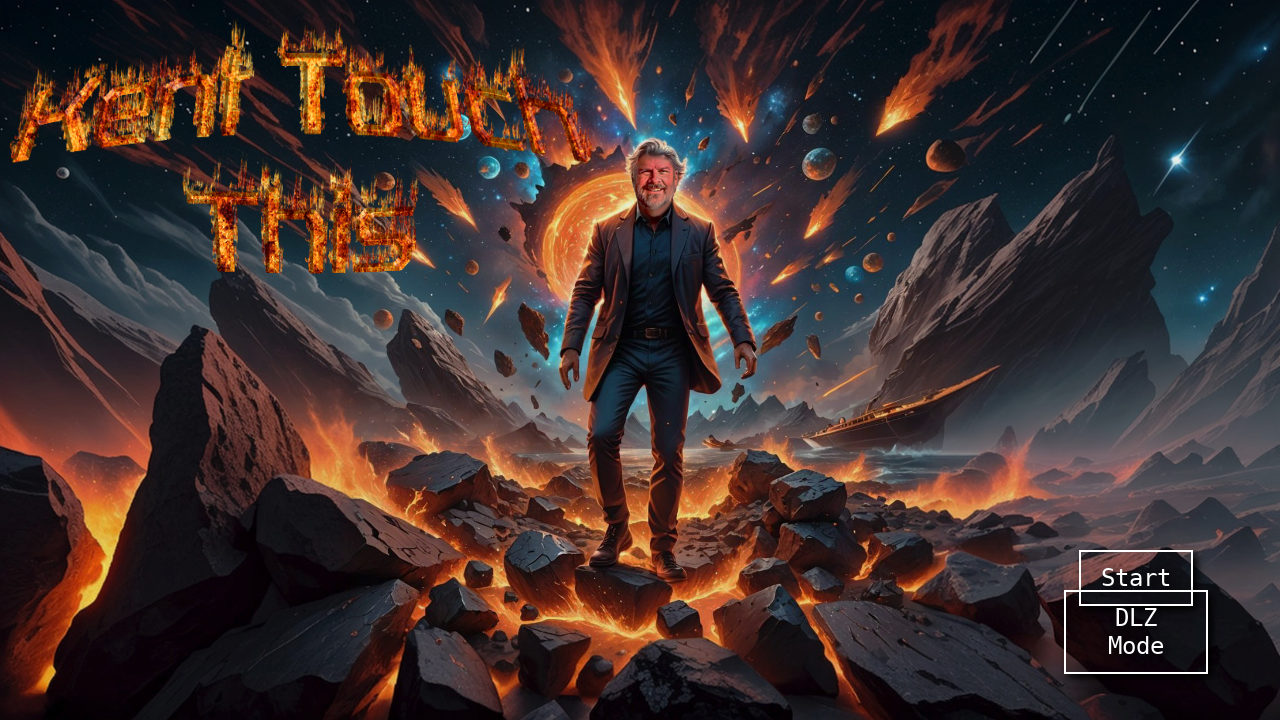

Clicked the start button to begin the game at (1136, 578) on button
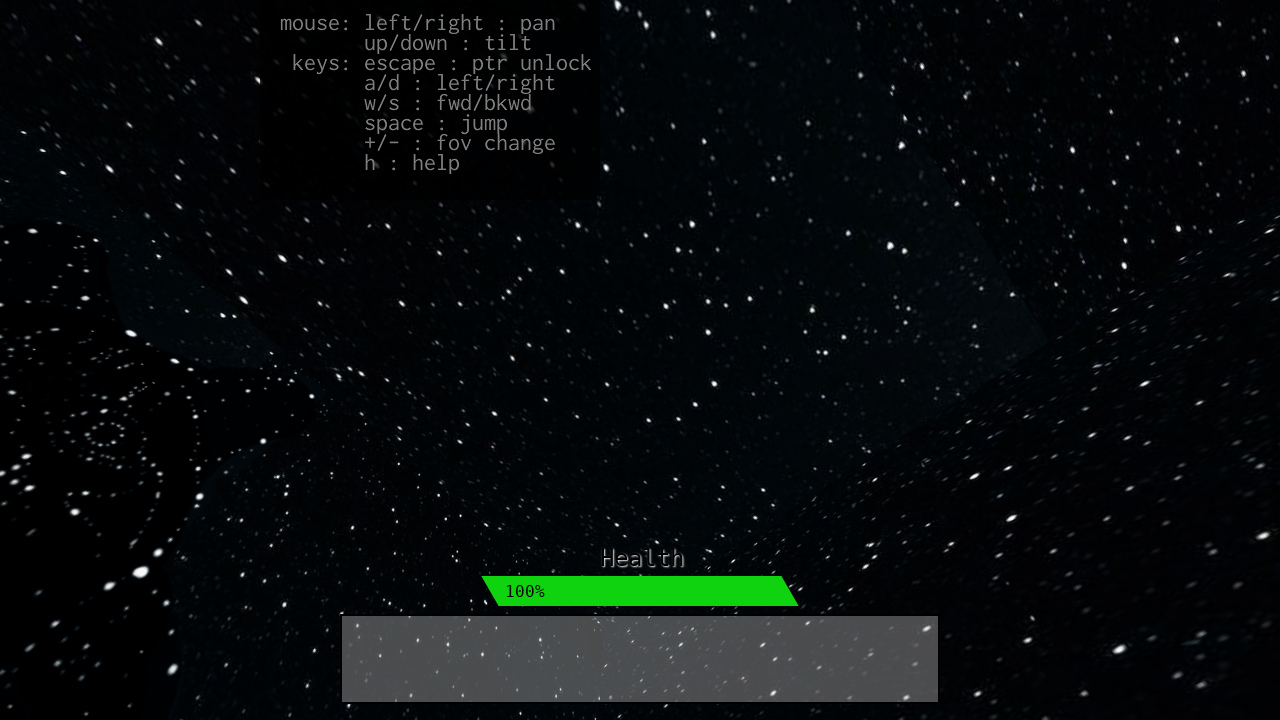

Game initialized after 2 second wait
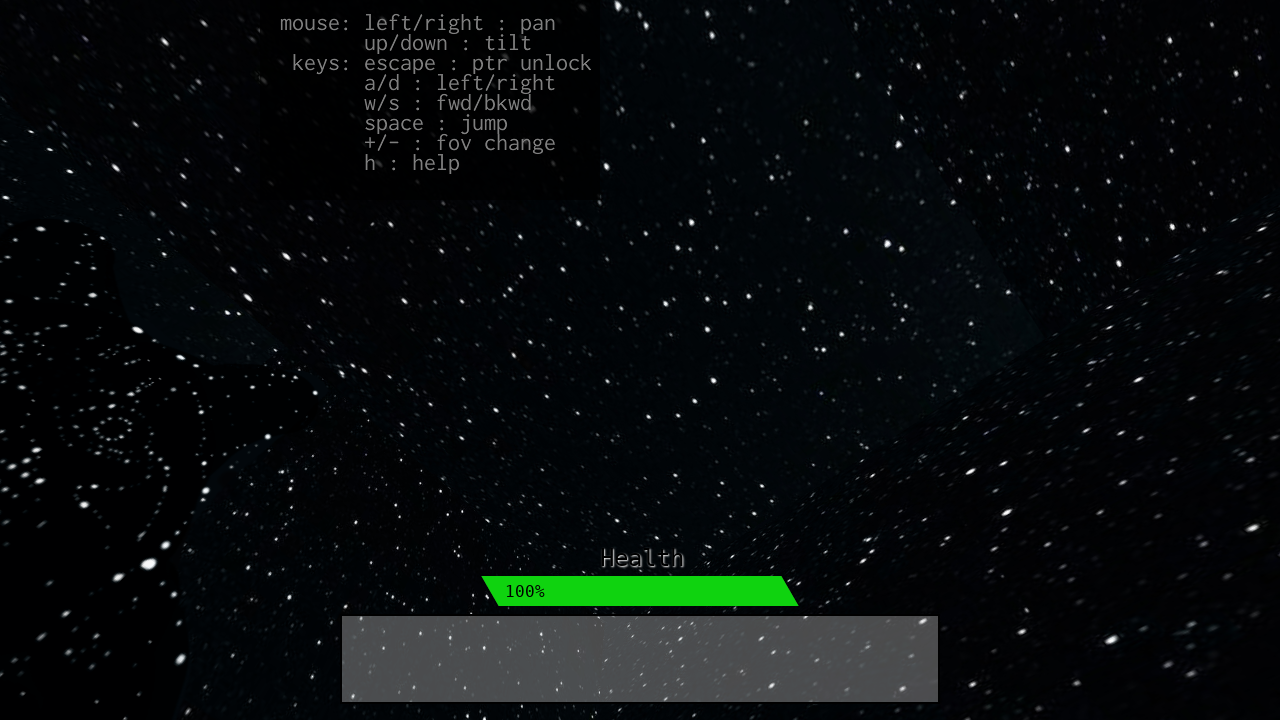

Pressed down the up arrow key to move player
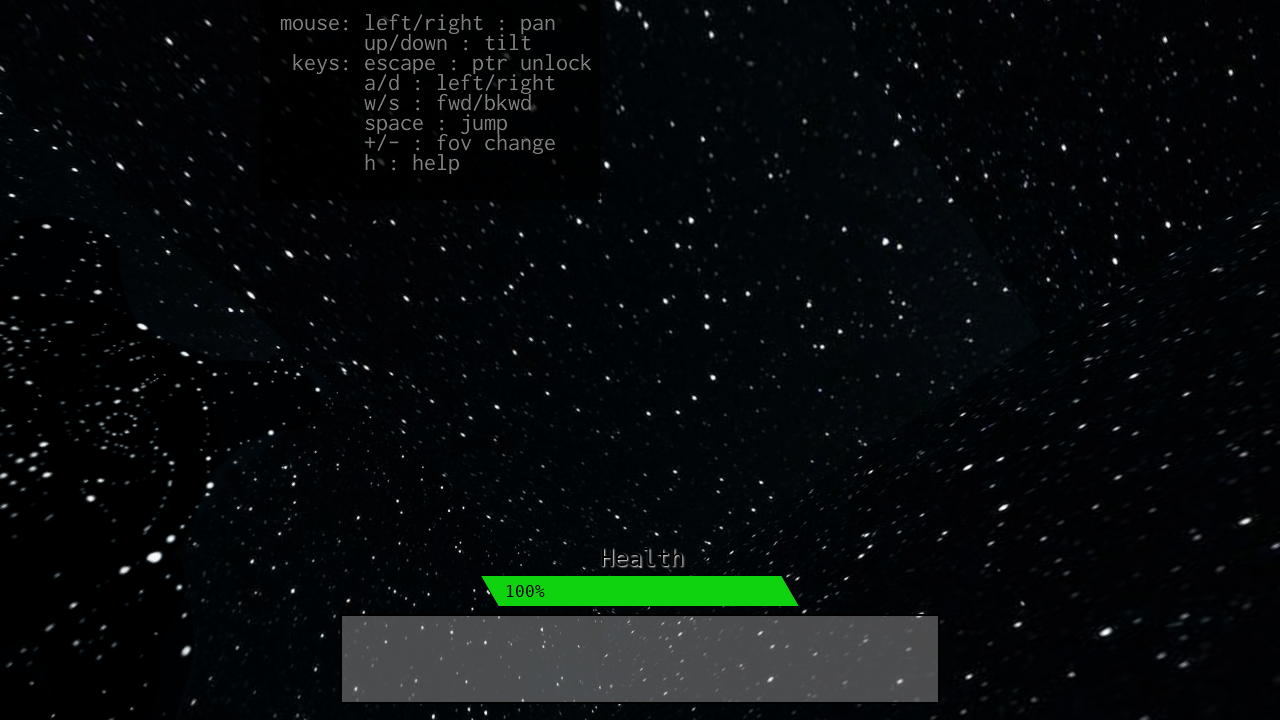

Held up arrow key for 1 second
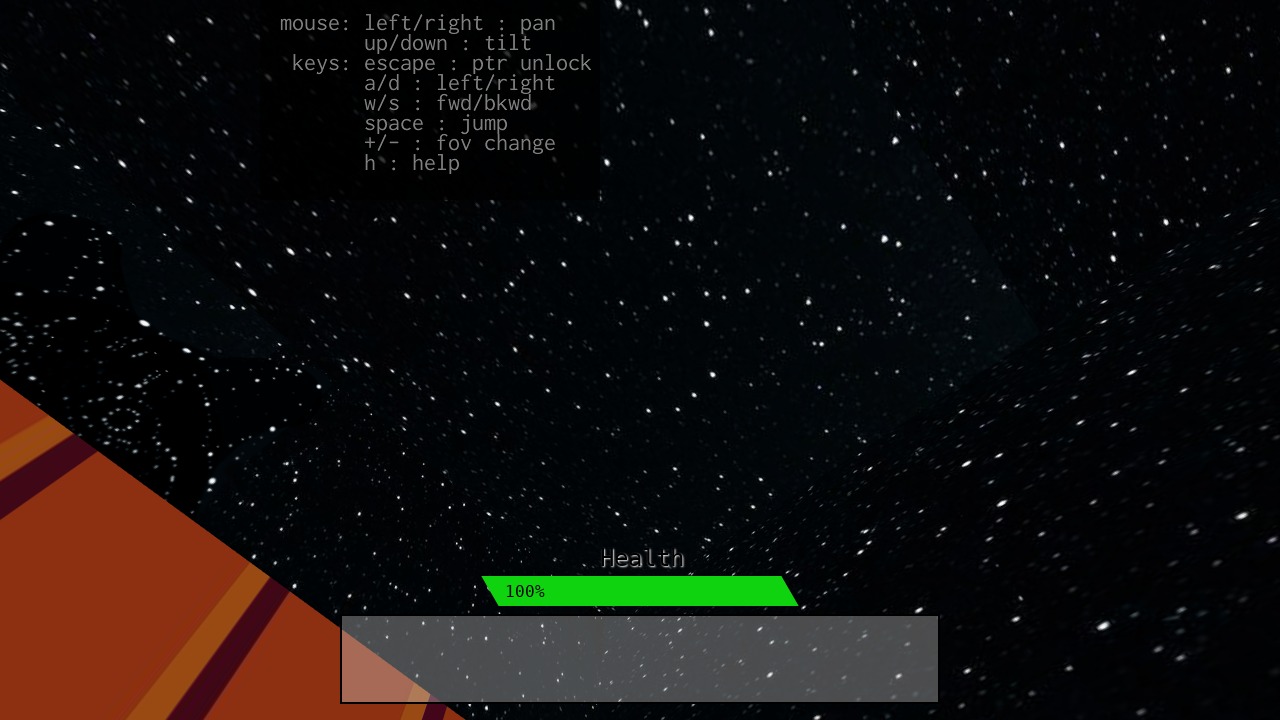

Released the up arrow key to stop player movement
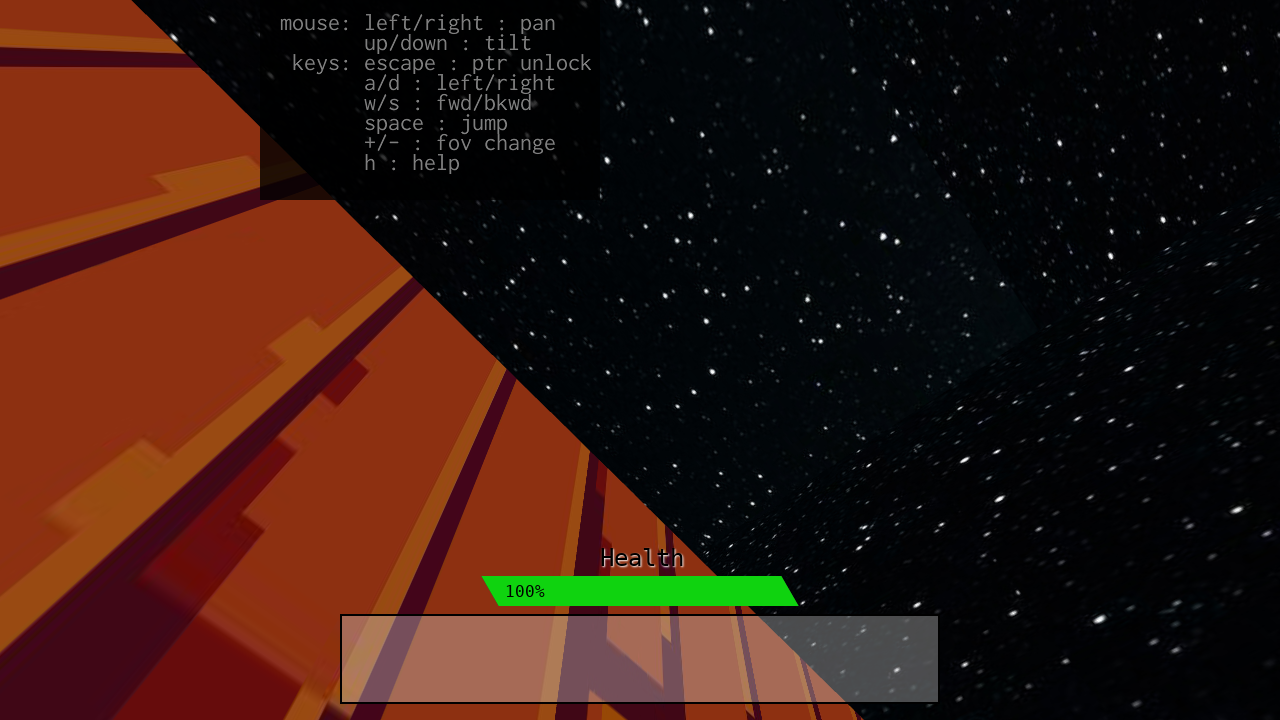

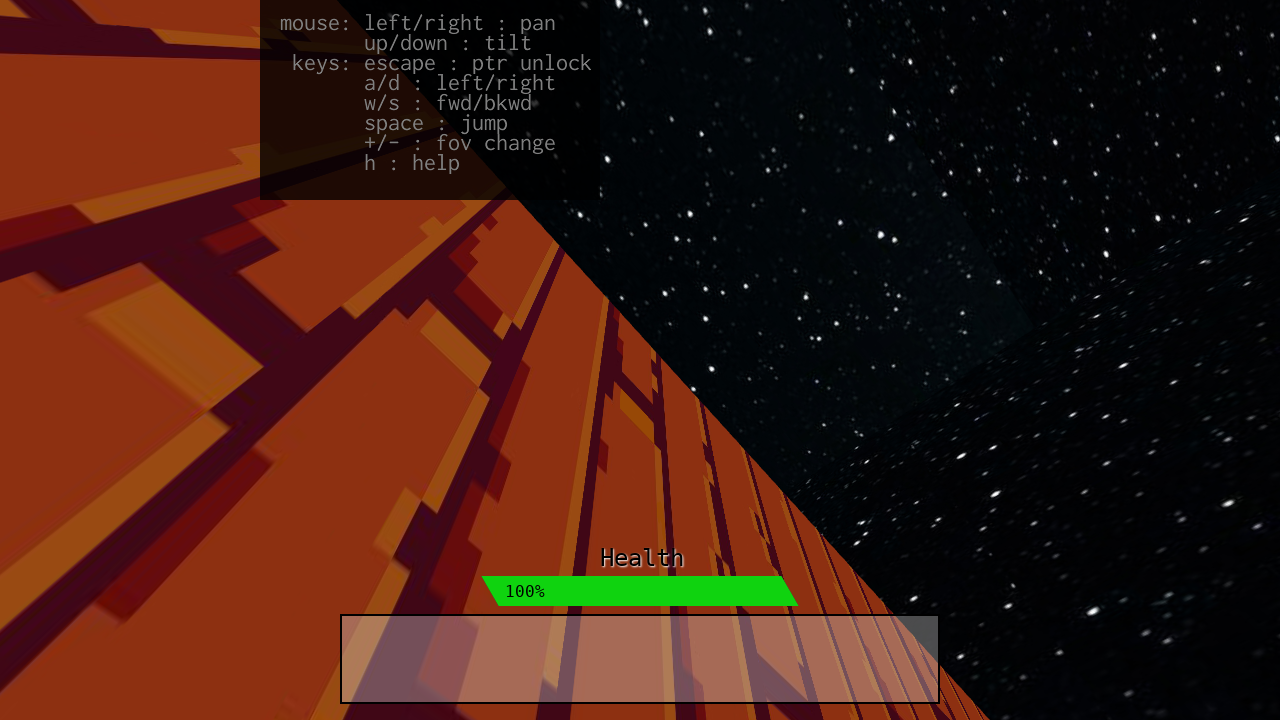